Tests checkbox functionality by ensuring both checkboxes are selected - clicking each checkbox only if it is not already selected.

Starting URL: https://the-internet.herokuapp.com/checkboxes

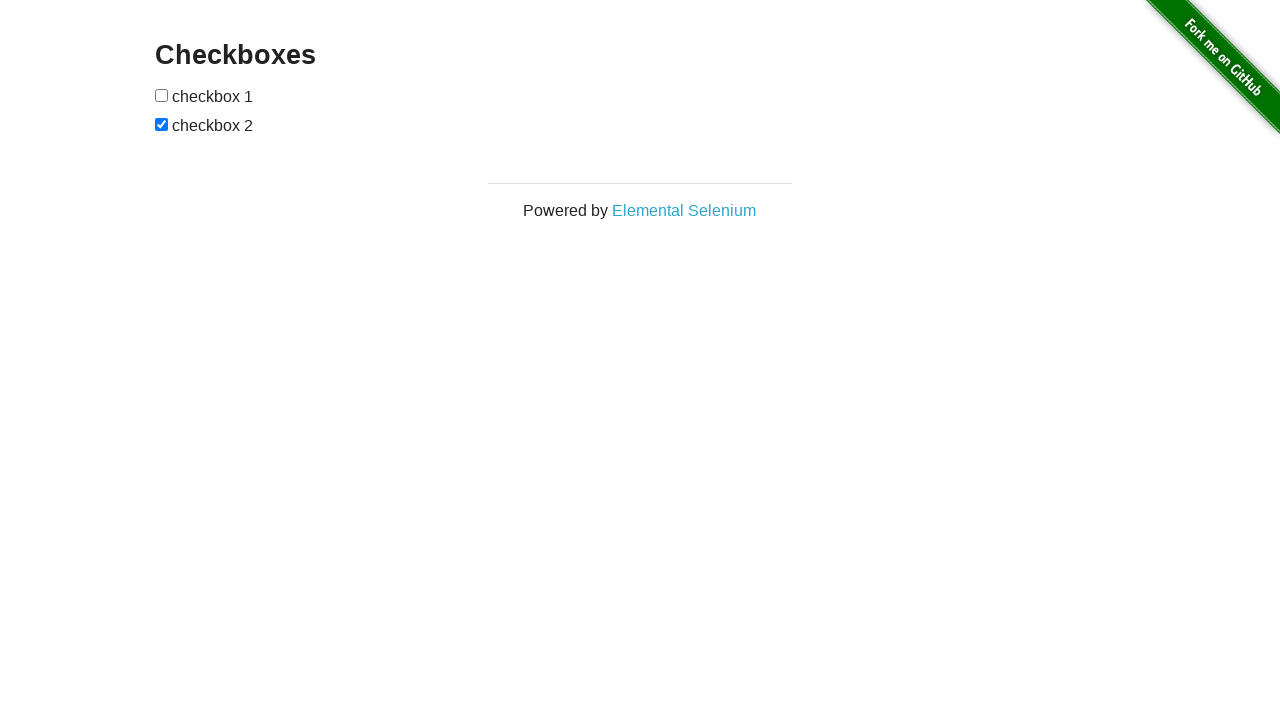

Located first checkbox element
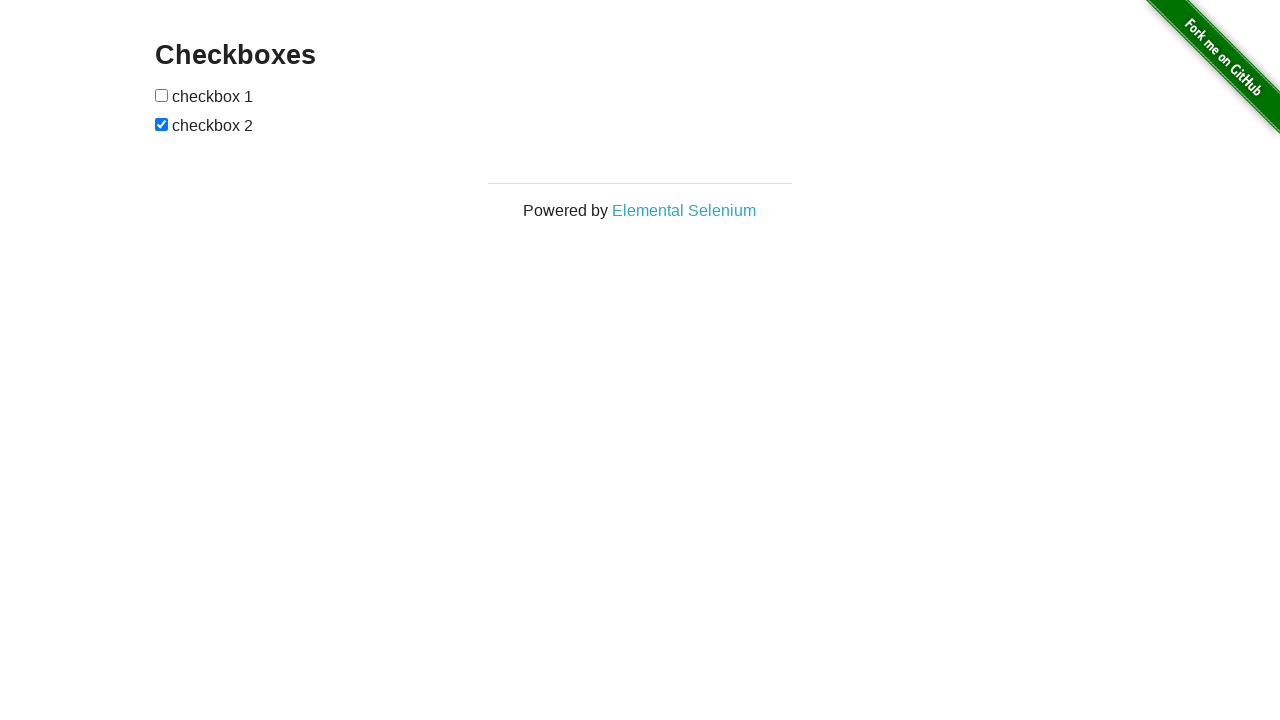

Located second checkbox element
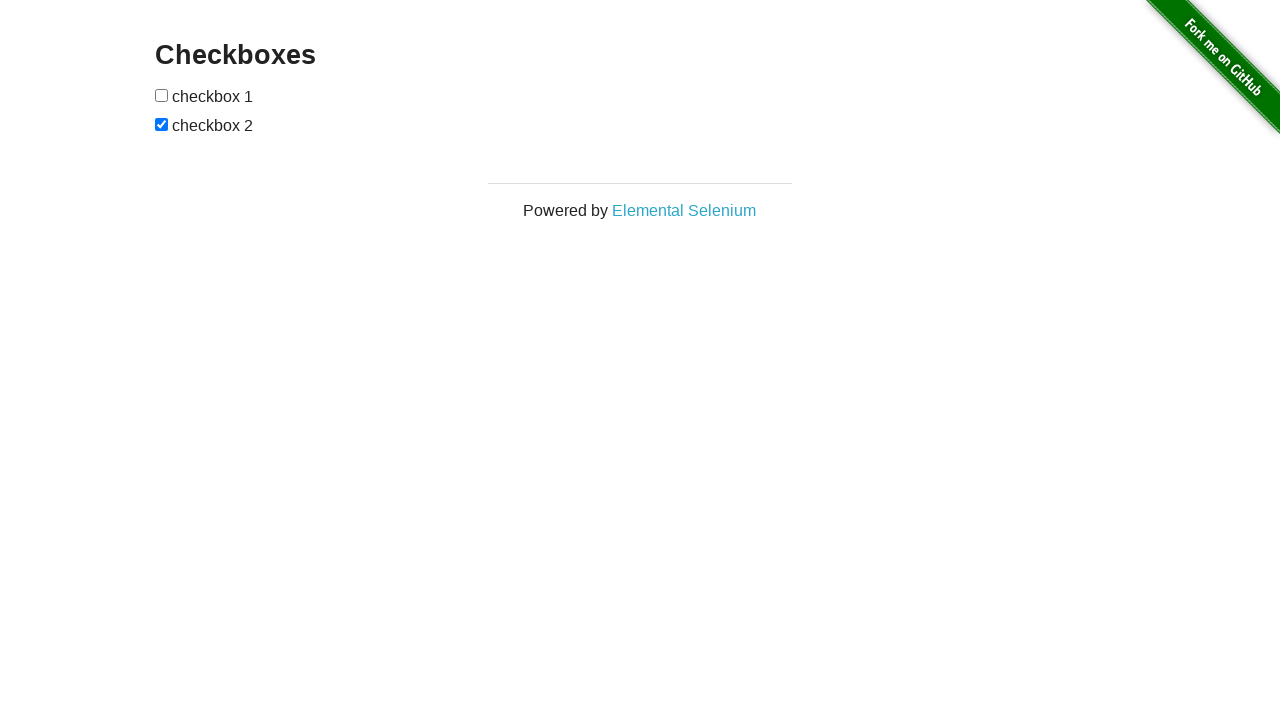

Checked if first checkbox is selected
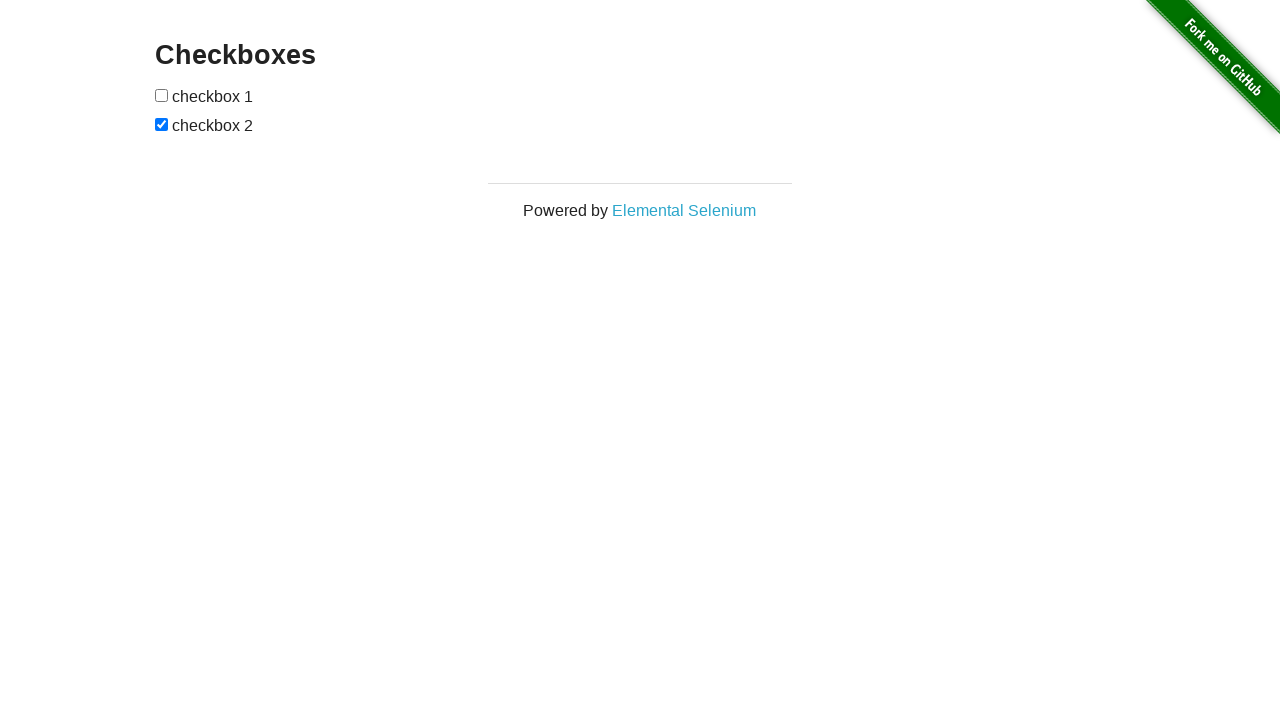

Clicked first checkbox to select it at (162, 95) on (//input[@type='checkbox'])[1]
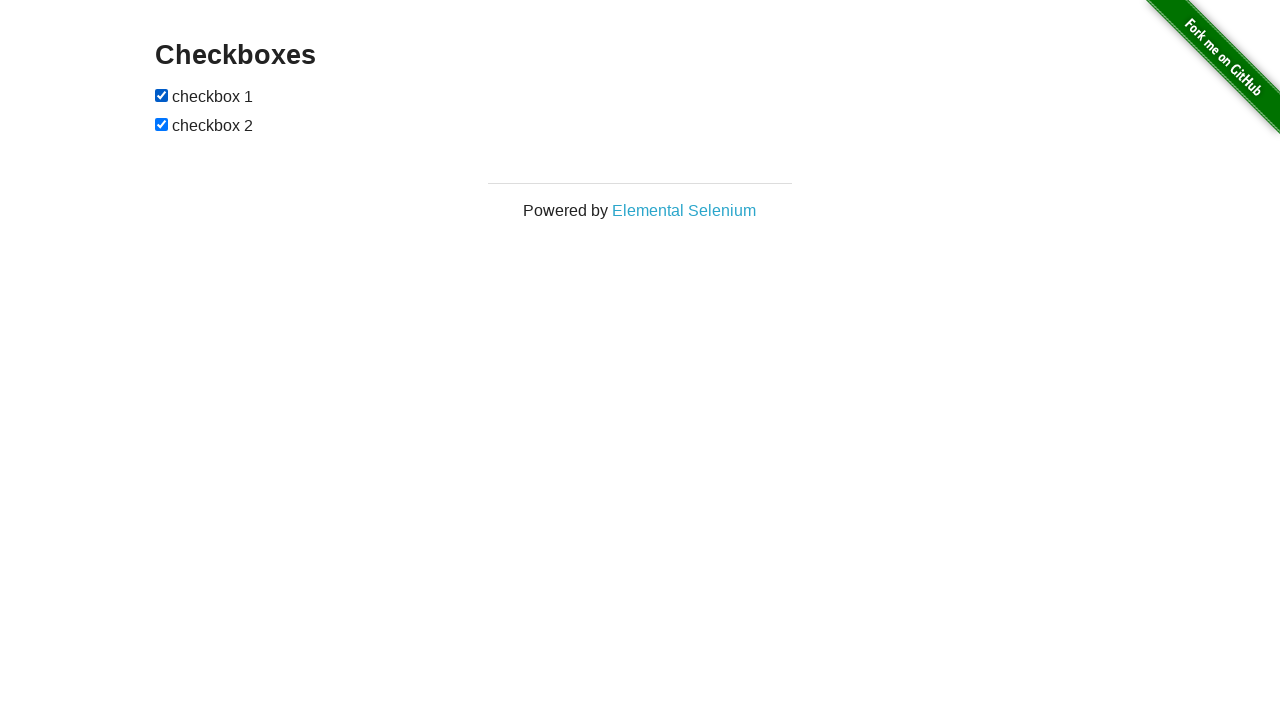

Second checkbox was already selected, no action needed
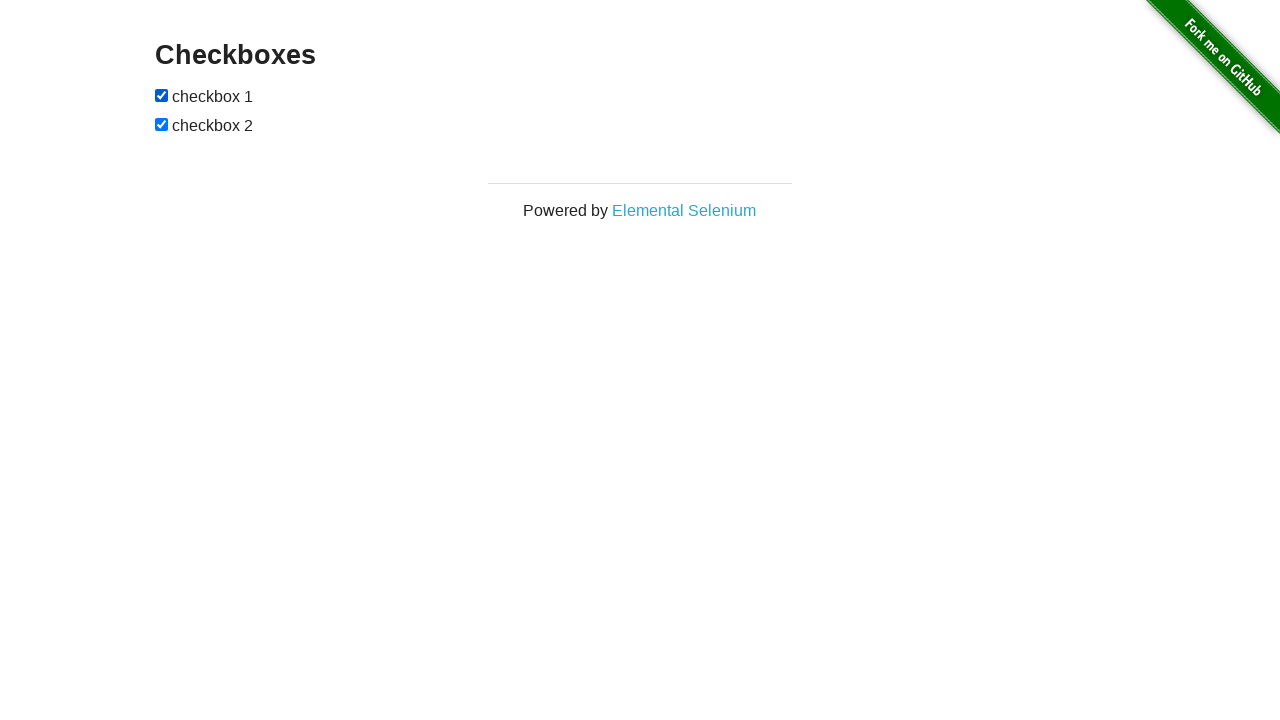

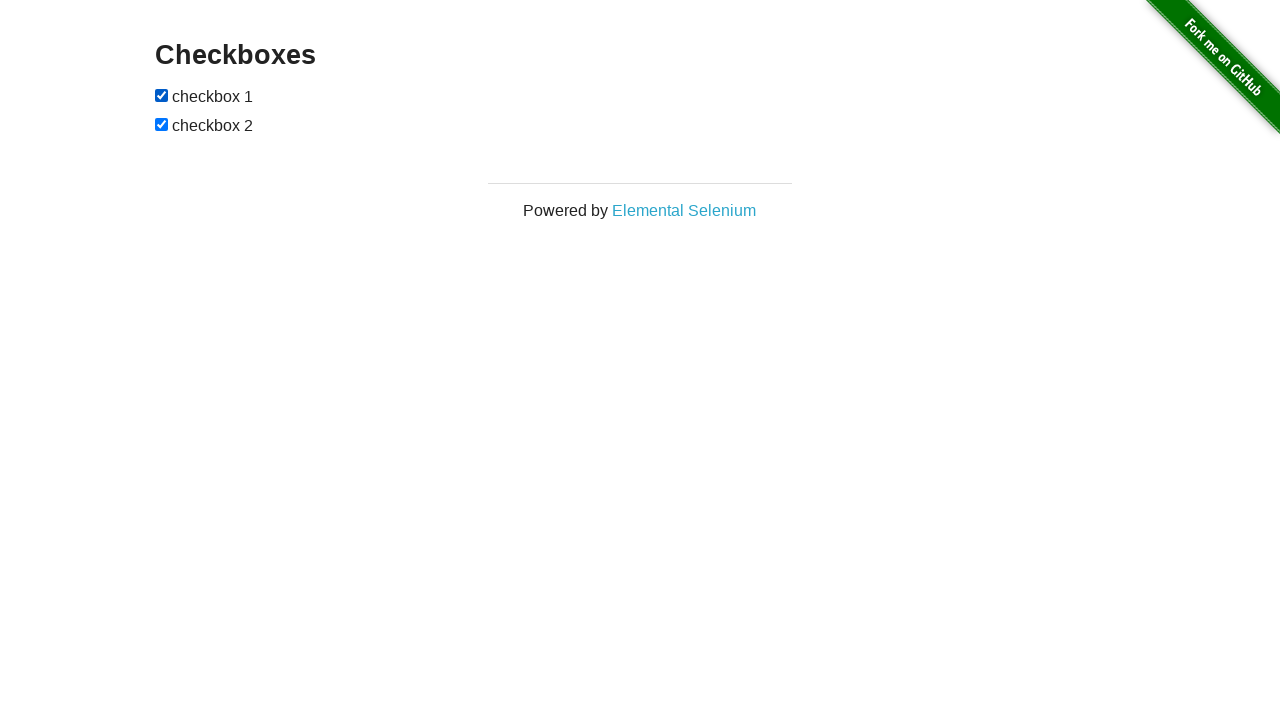